Tests mouse click actions including double-click, single click, and right-click on different button elements

Starting URL: http://sahitest.com/demo/

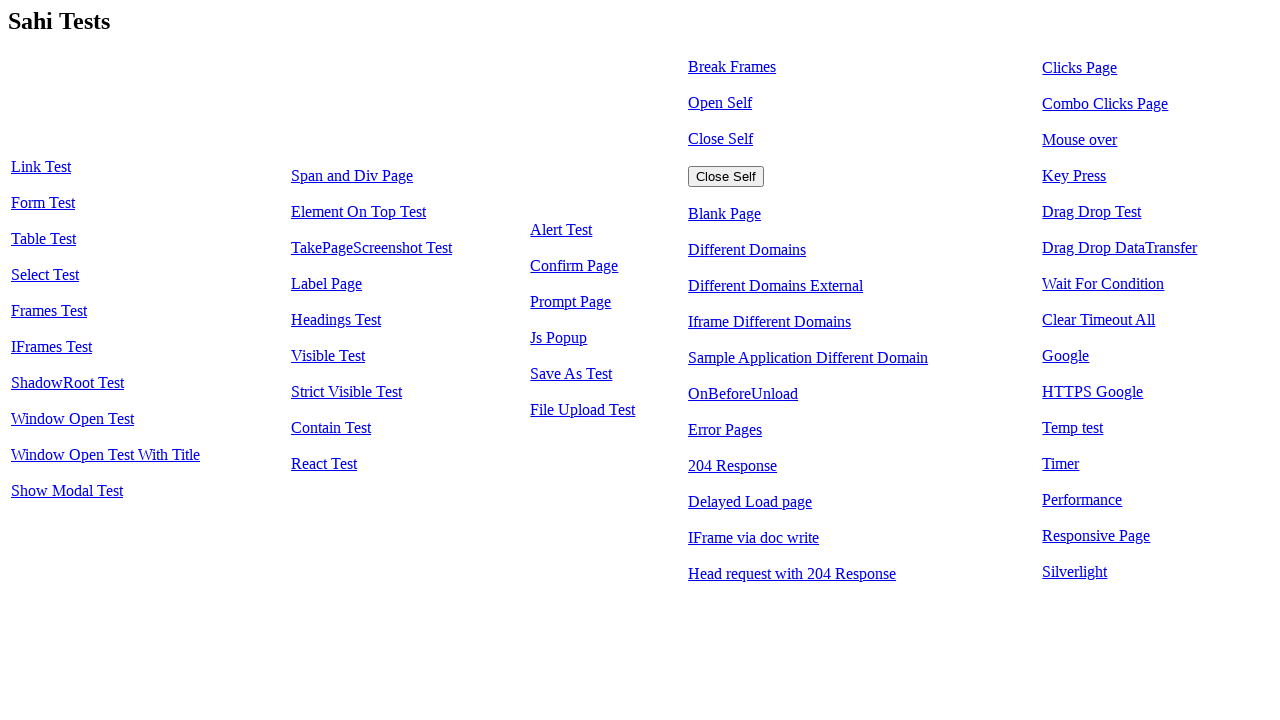

Clicked on the clicks demo link at (1080, 68) on xpath=//a[@href='clicks.htm']
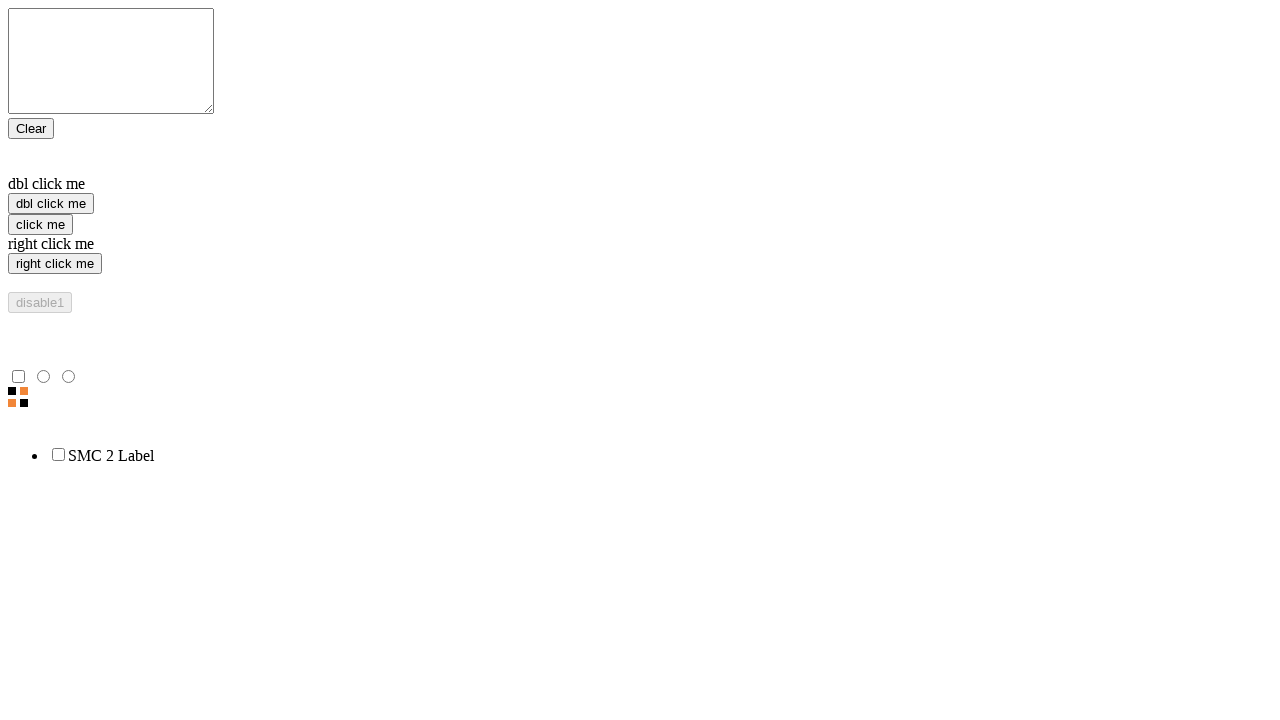

Double-clicked on the double-click button at (51, 204) on xpath=//*[@value='dbl click me']
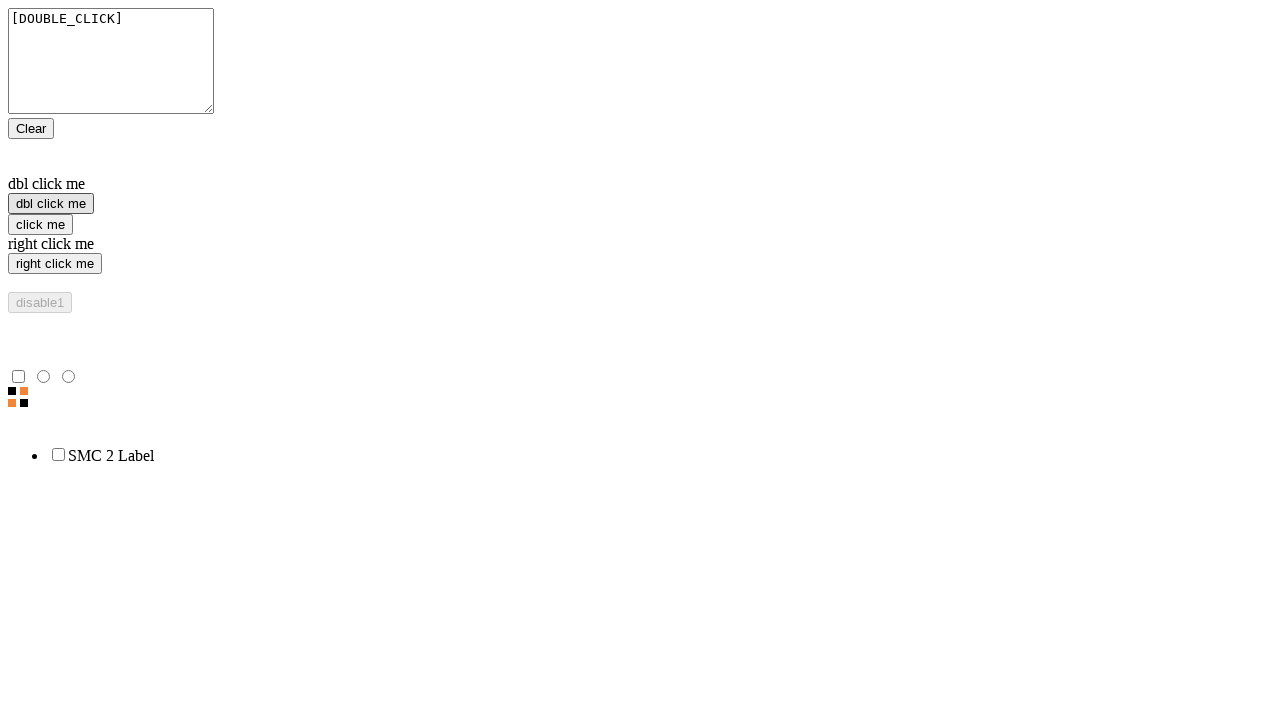

Single-clicked on the click button at (40, 224) on xpath=//*[@value='click me']
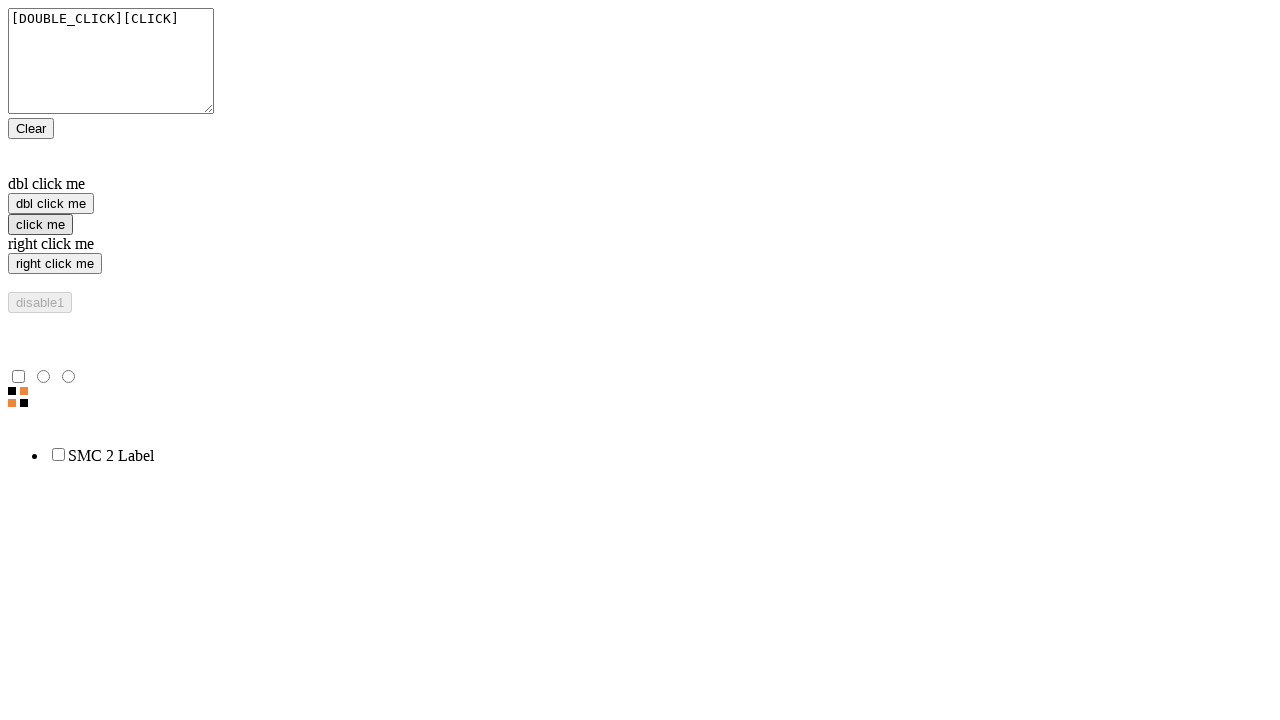

Right-clicked on the right-click button at (55, 264) on //*[@value='right click me']
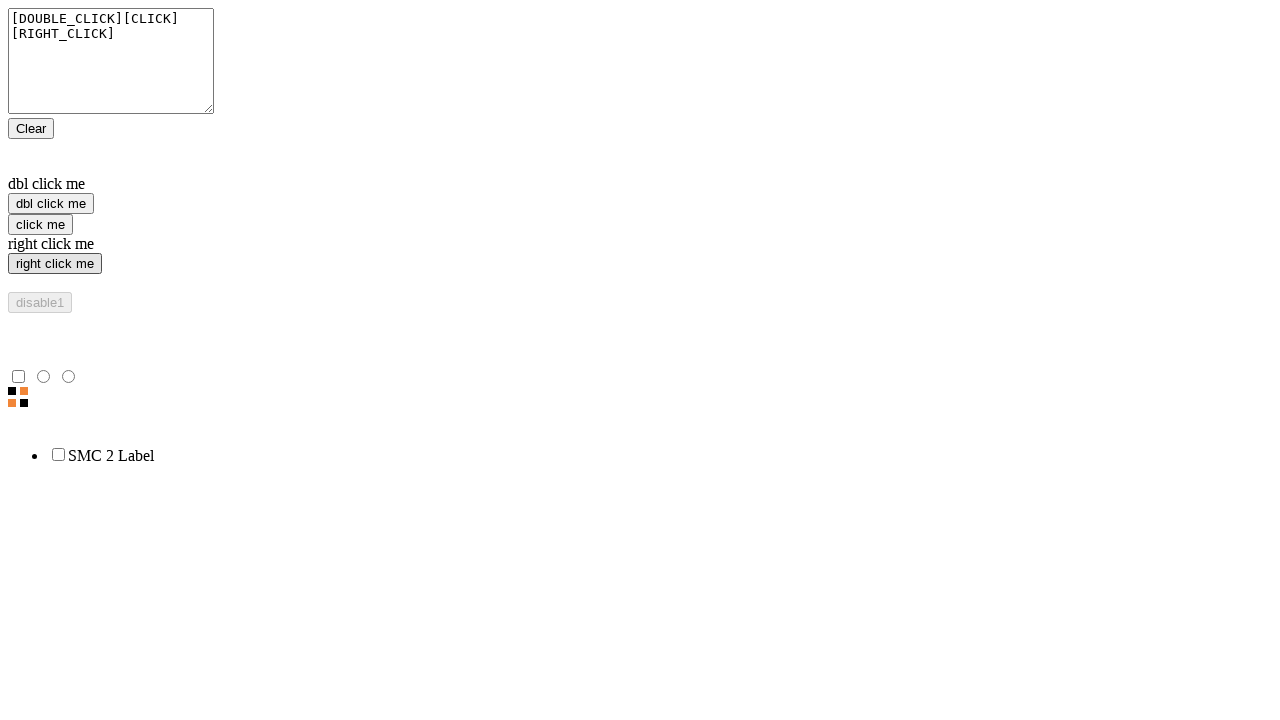

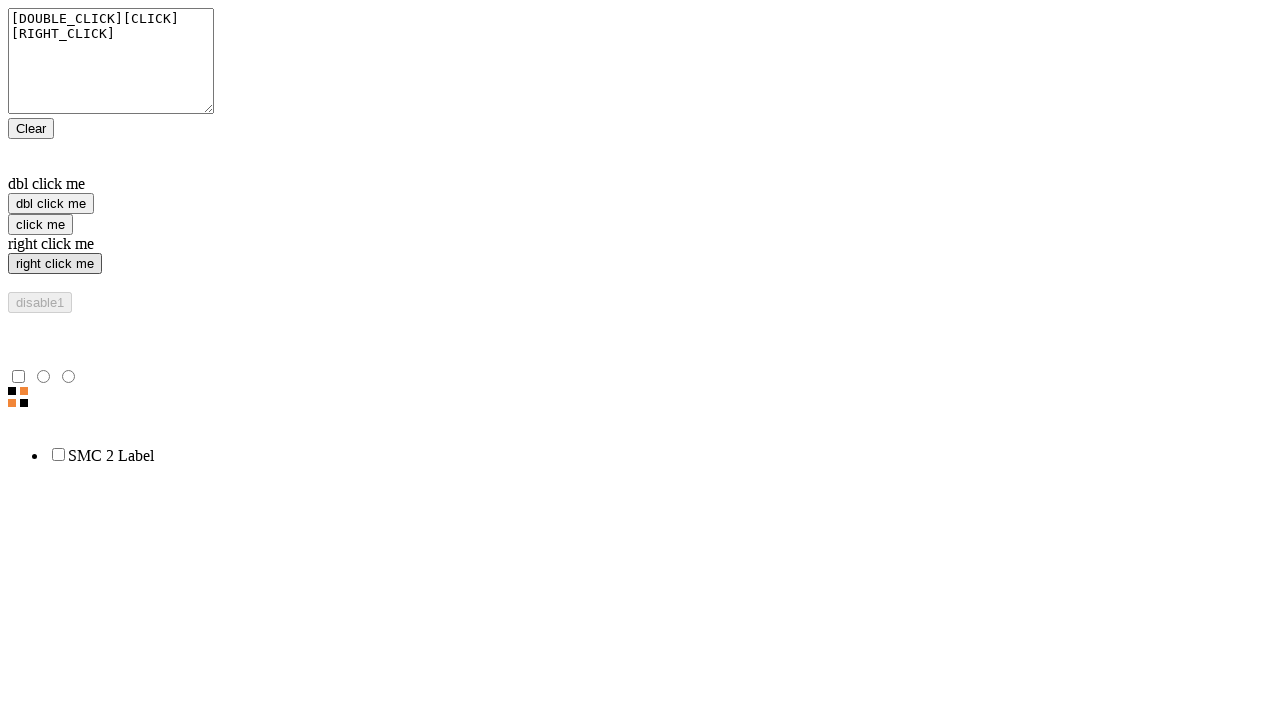